Tests checkbox functionality on a registration page by clicking all checkboxes on the form

Starting URL: https://demo.automationtesting.in/Register.html

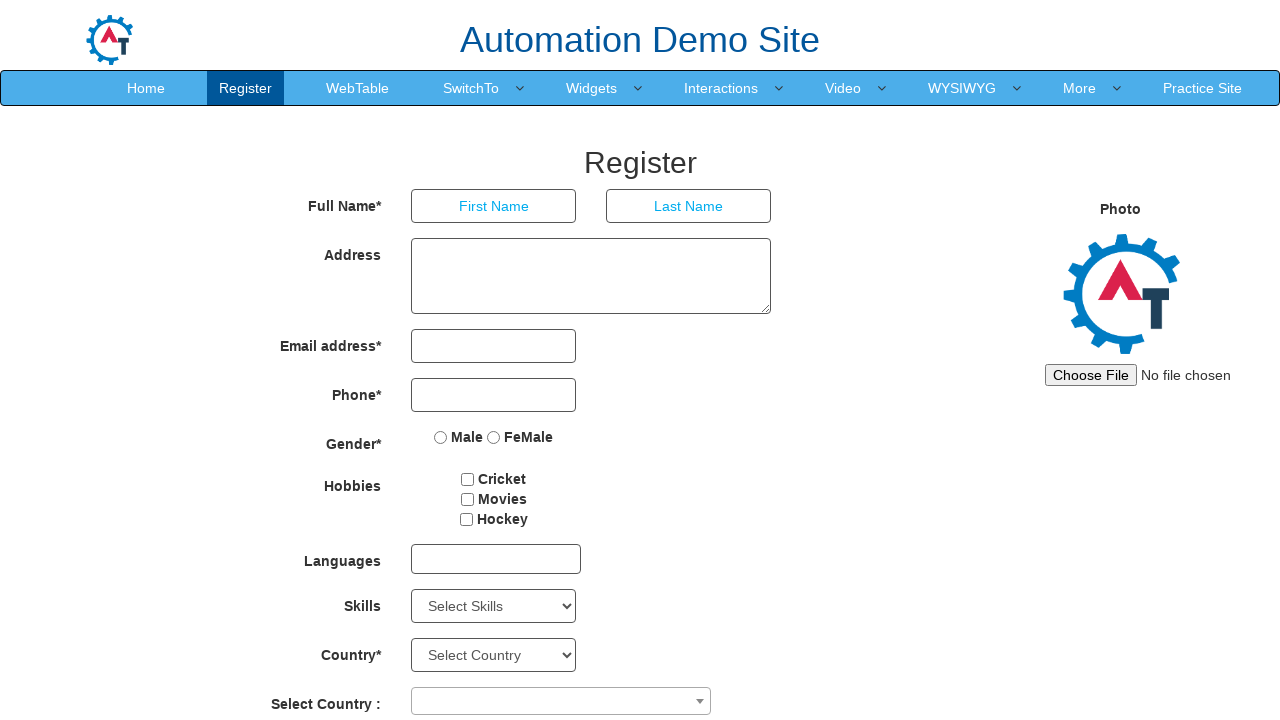

Located all checkboxes on the registration page
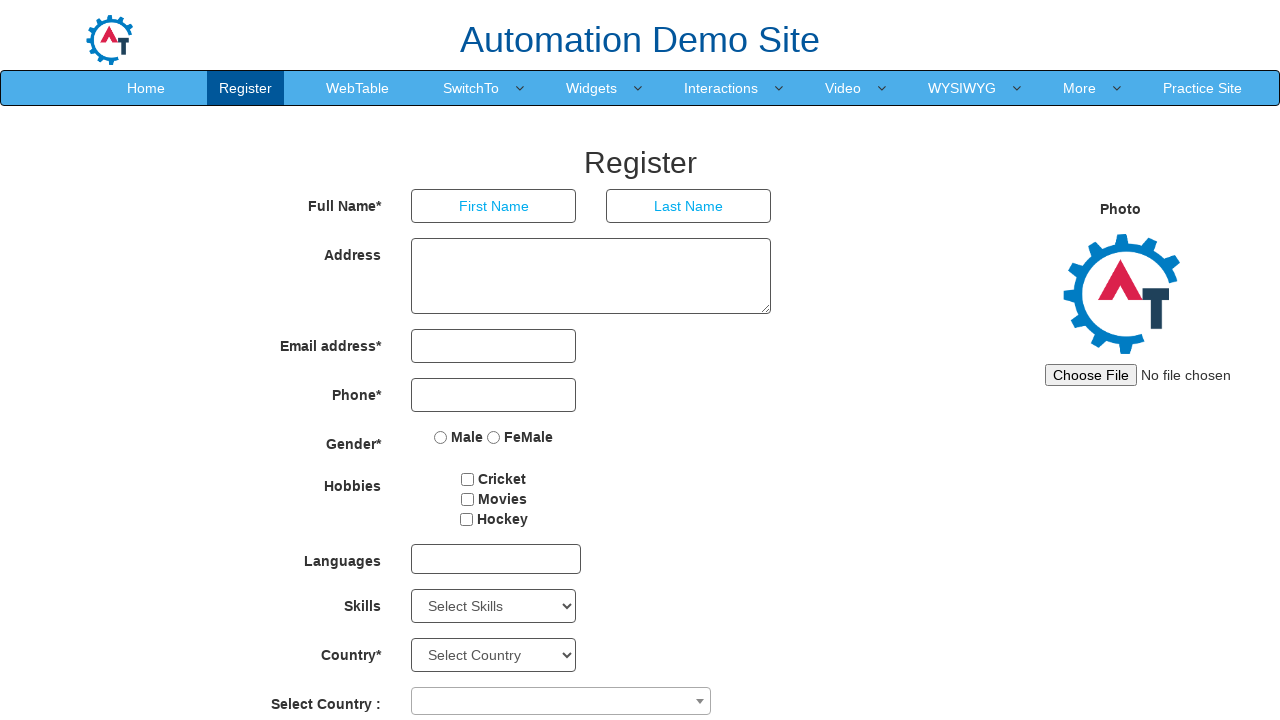

Clicked a checkbox on the registration form at (468, 479) on input[type='checkbox'] >> nth=0
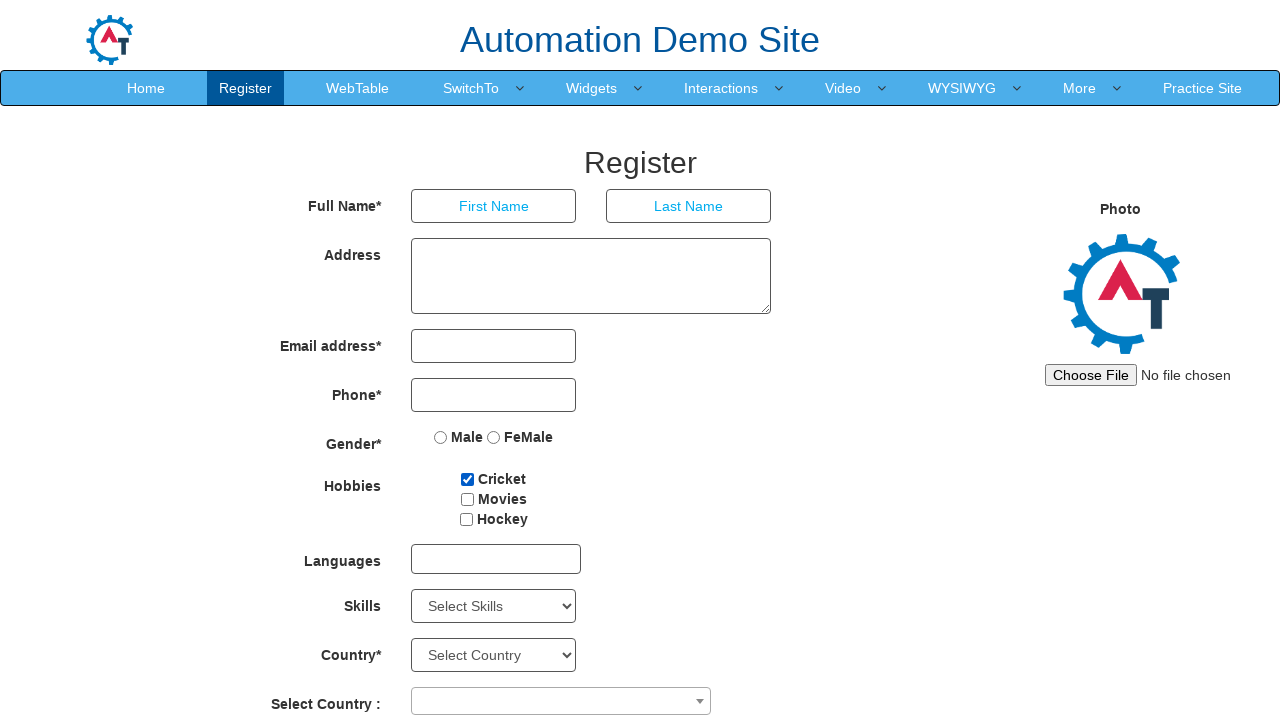

Clicked a checkbox on the registration form at (467, 499) on input[type='checkbox'] >> nth=1
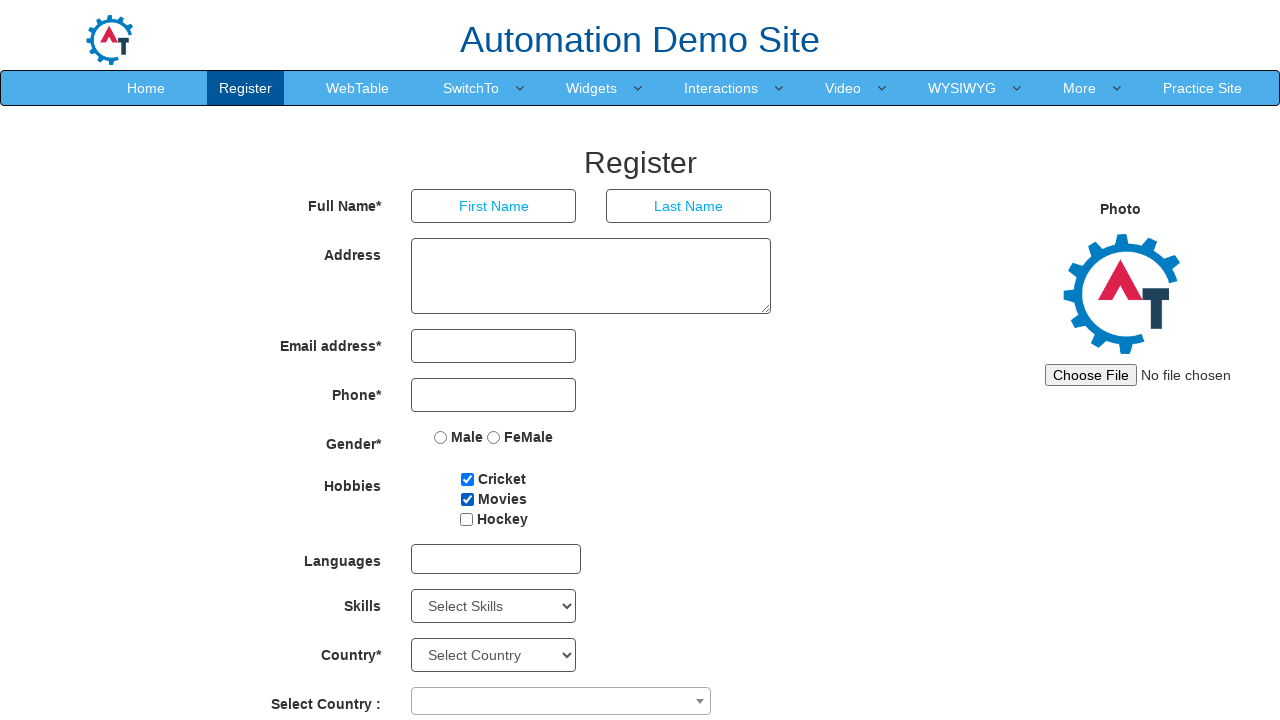

Clicked a checkbox on the registration form at (466, 519) on input[type='checkbox'] >> nth=2
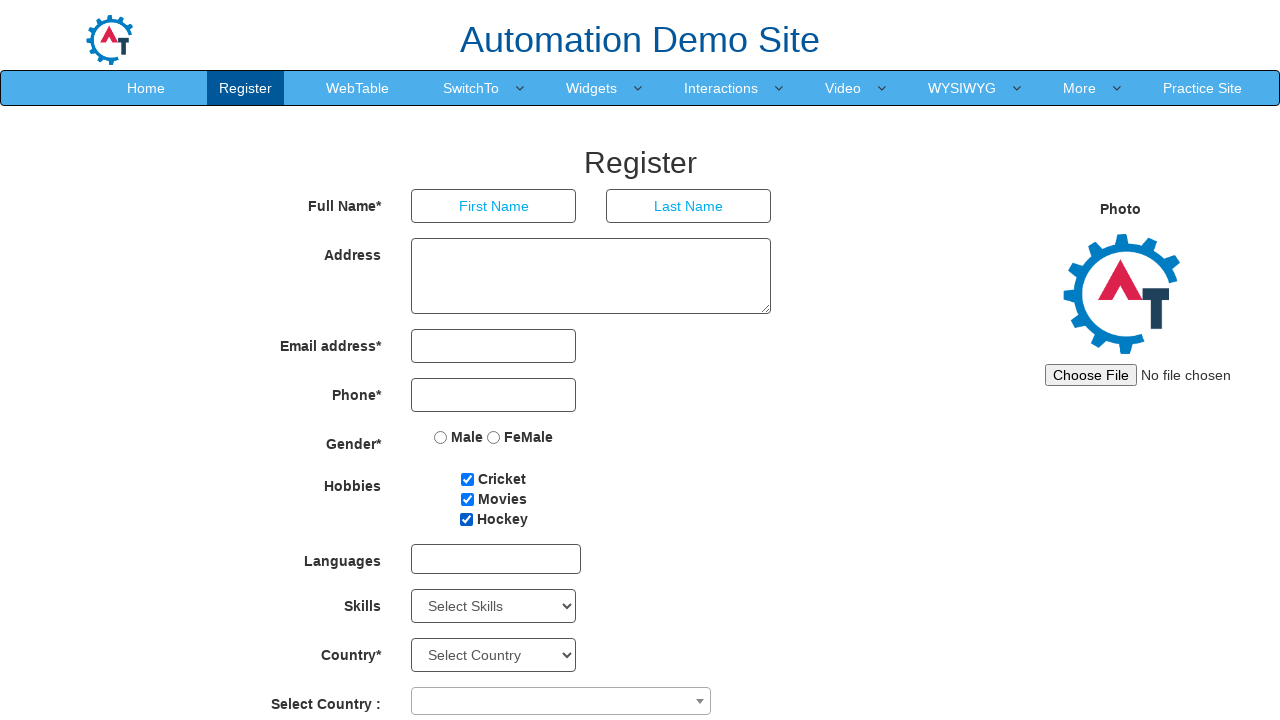

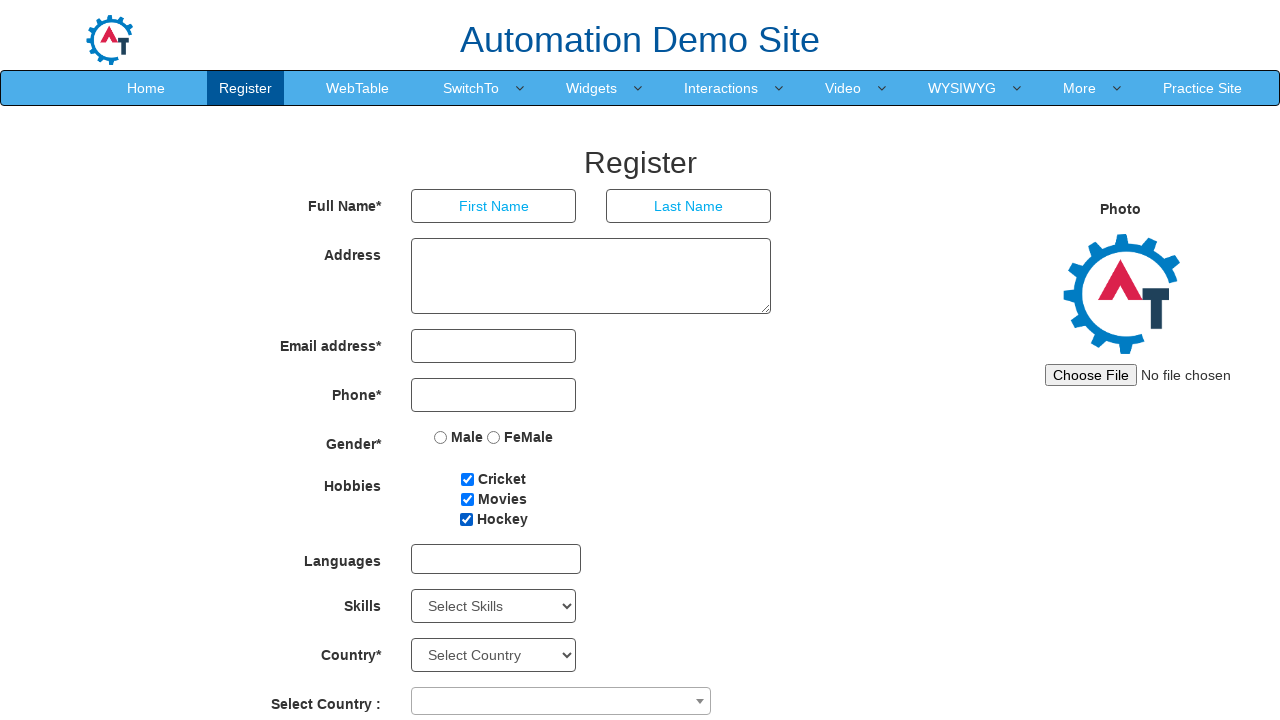